Tests un-marking items as complete by unchecking their checkboxes

Starting URL: https://demo.playwright.dev/todomvc

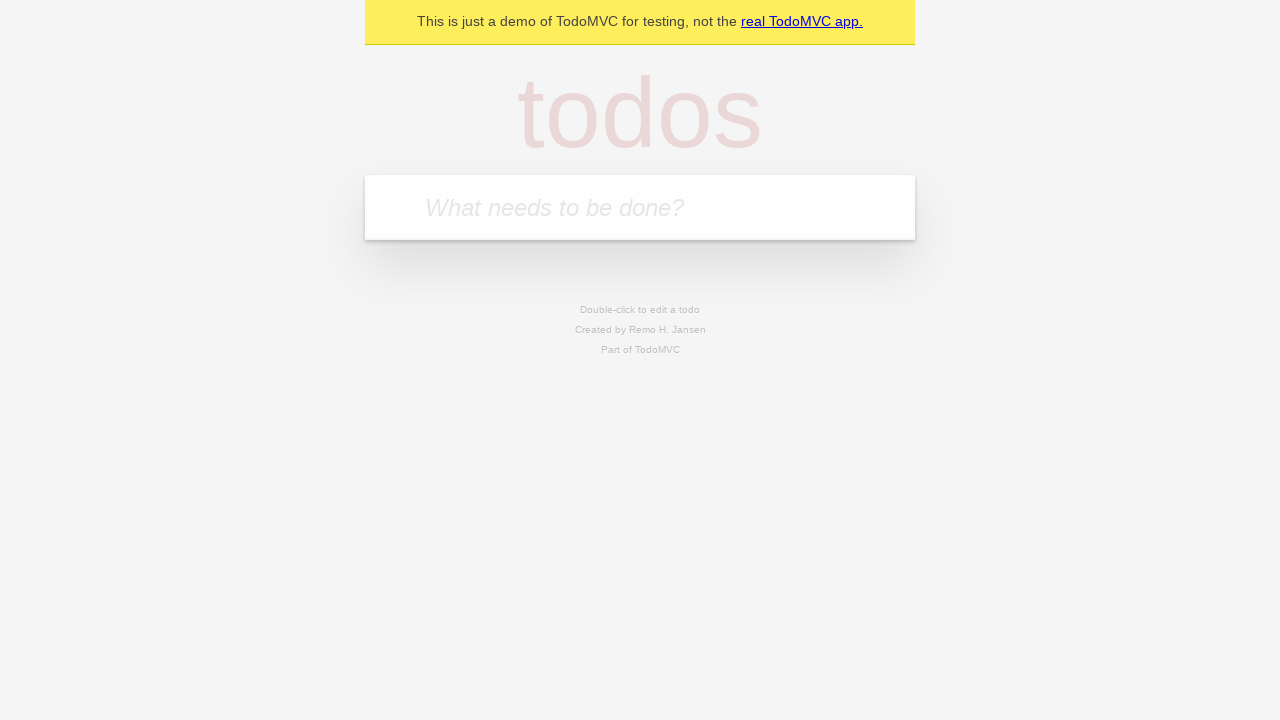

Filled todo input with 'buy some cheese' on internal:attr=[placeholder="What needs to be done?"i]
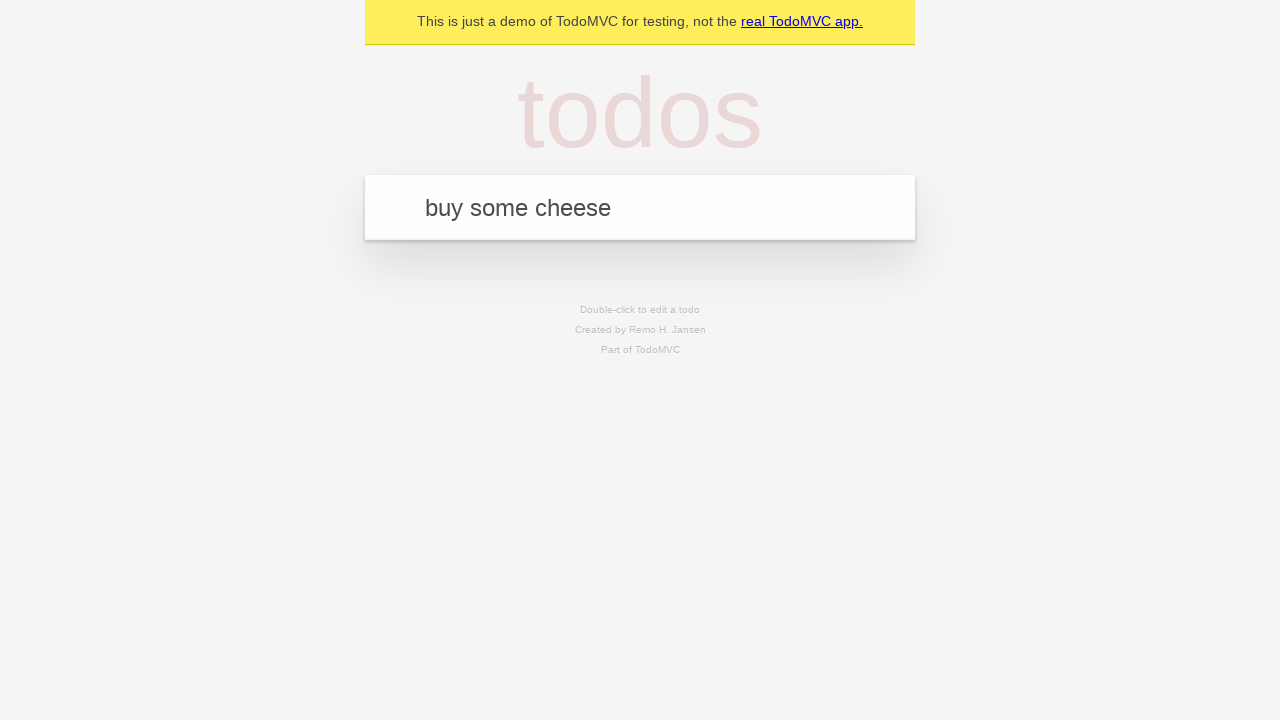

Pressed Enter to create first todo item on internal:attr=[placeholder="What needs to be done?"i]
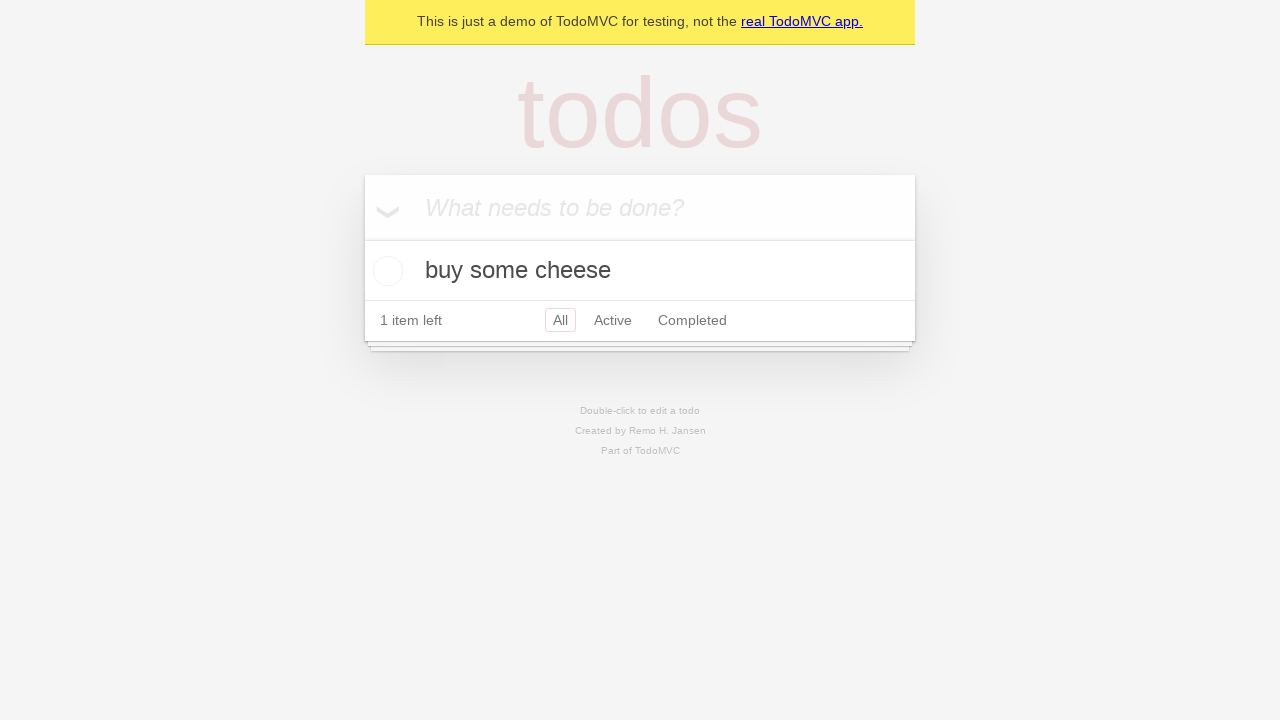

Filled todo input with 'feed the cat' on internal:attr=[placeholder="What needs to be done?"i]
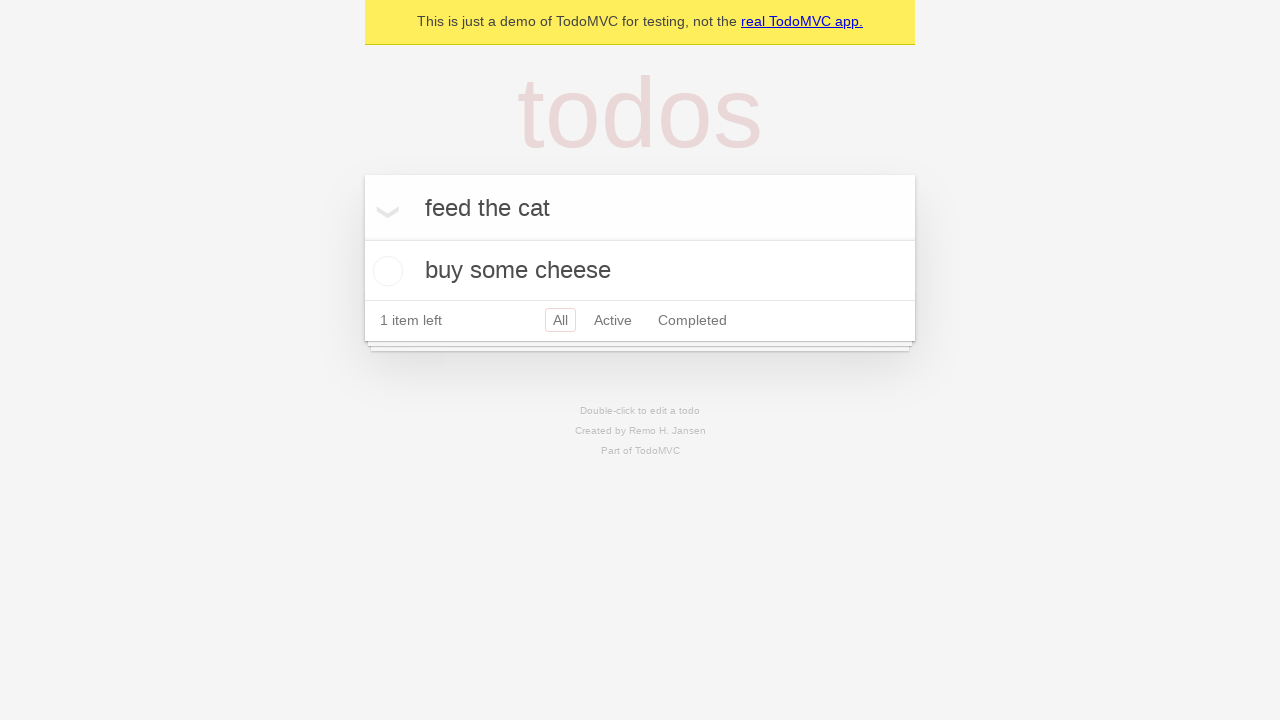

Pressed Enter to create second todo item on internal:attr=[placeholder="What needs to be done?"i]
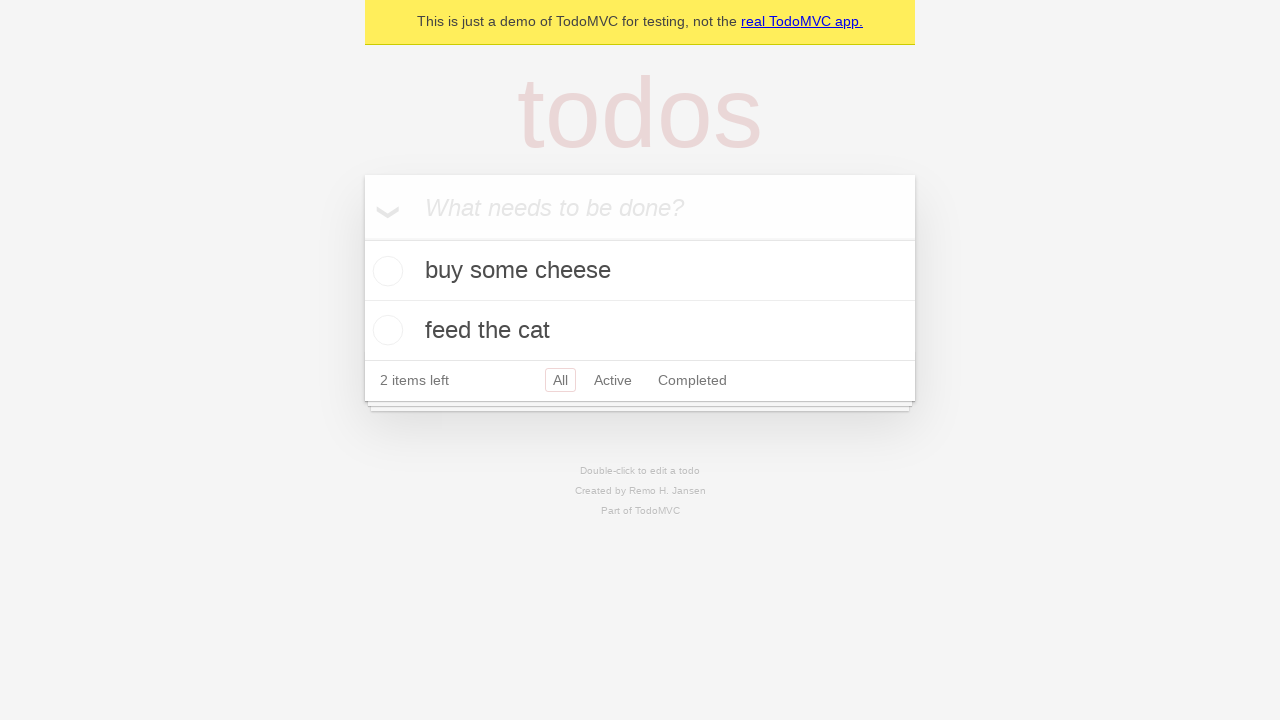

Waited for second todo item to be visible
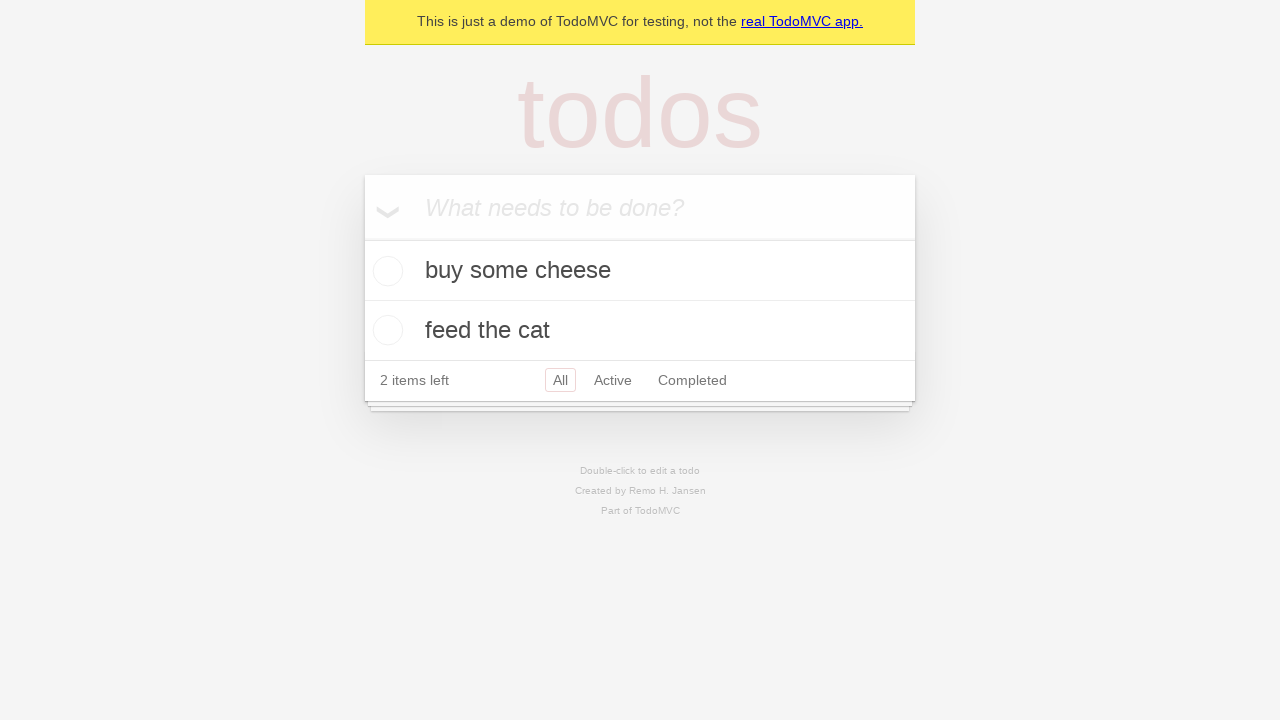

Checked the first todo item checkbox at (385, 271) on [data-testid='todo-item'] >> nth=0 >> internal:role=checkbox
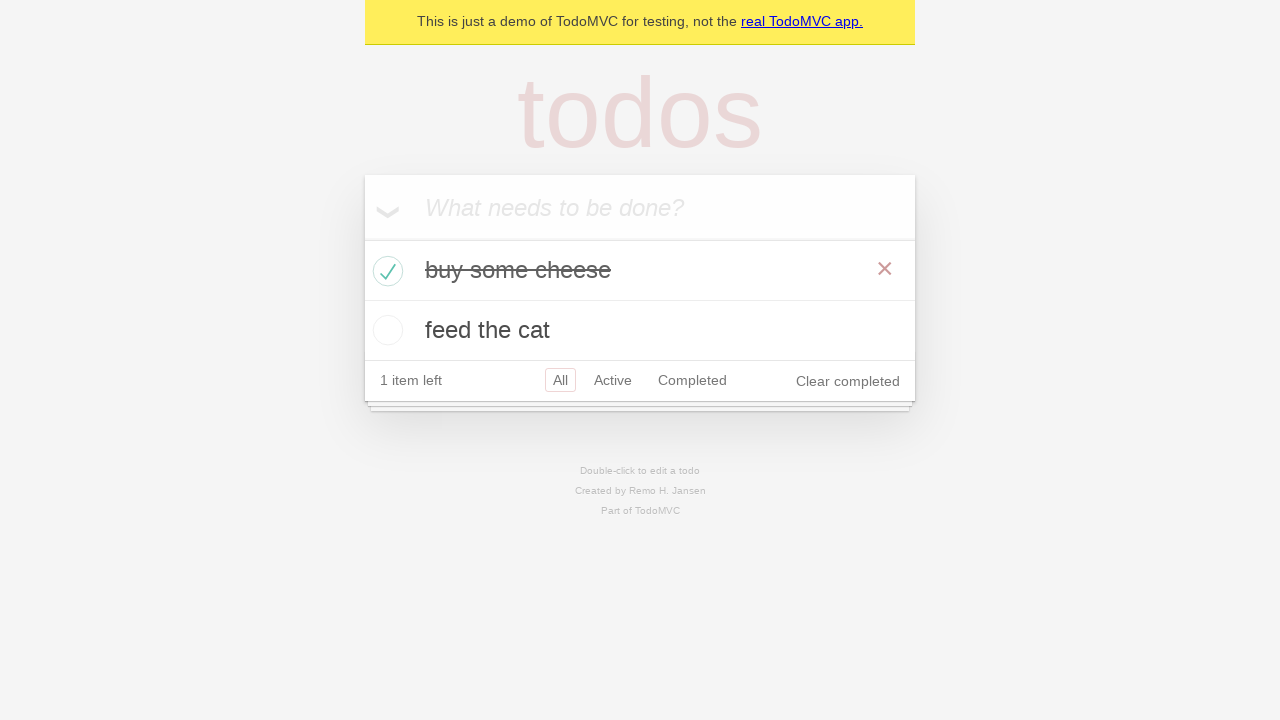

Unchecked the first todo item checkbox to mark it as incomplete at (385, 271) on [data-testid='todo-item'] >> nth=0 >> internal:role=checkbox
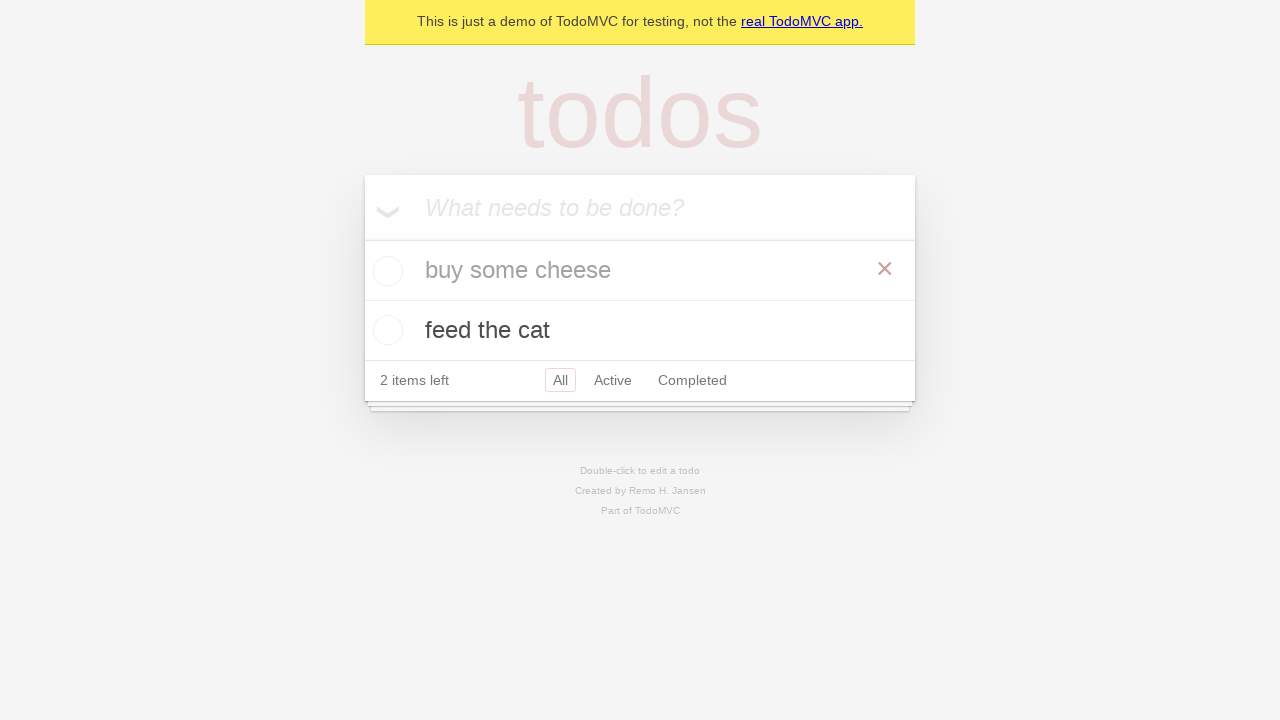

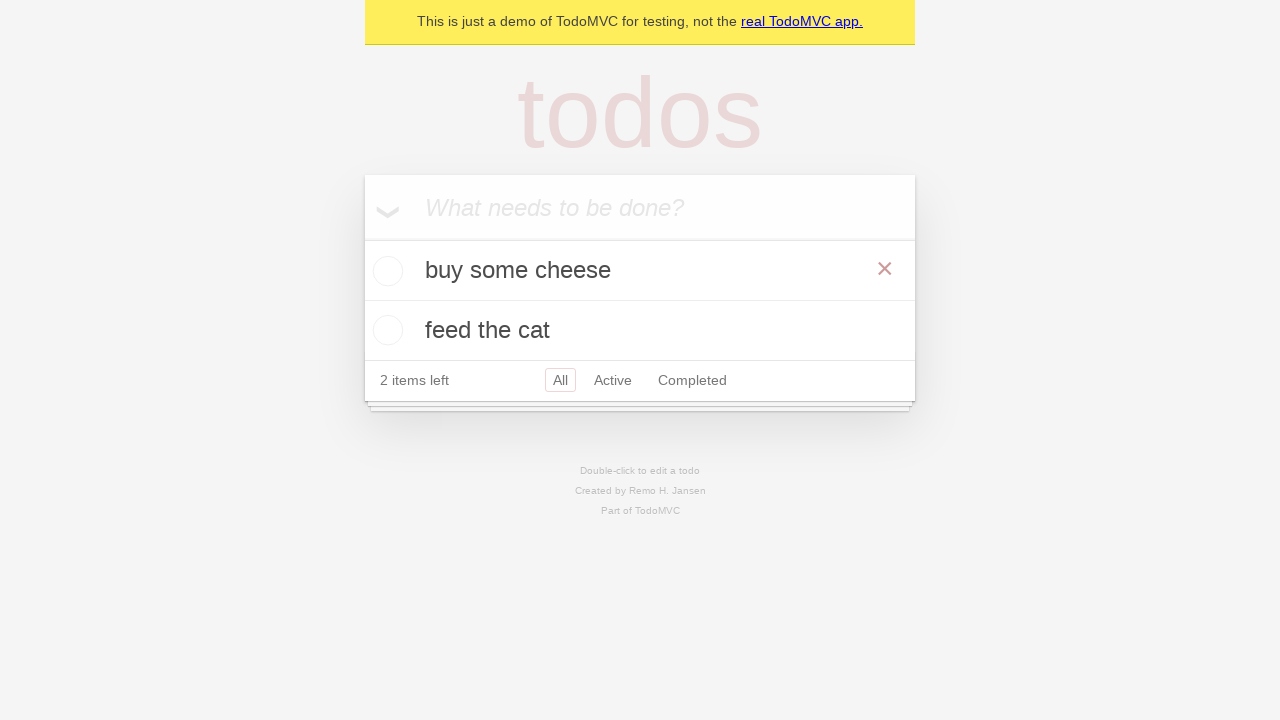